Tests checkbox functionality by navigating to the checkboxes page, checking the first checkbox if unchecked, and unchecking the second checkbox if checked

Starting URL: https://the-internet.herokuapp.com/

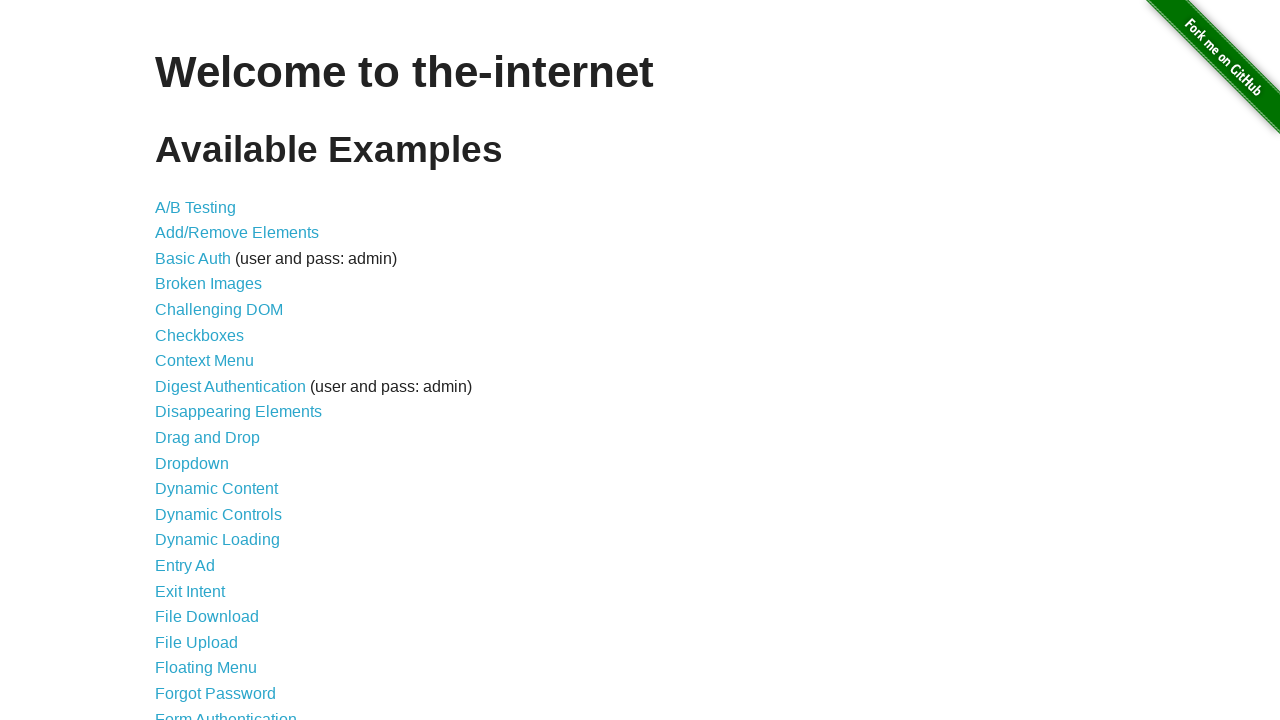

Clicked on Checkboxes link at (200, 335) on internal:role=link[name="Checkboxes"i]
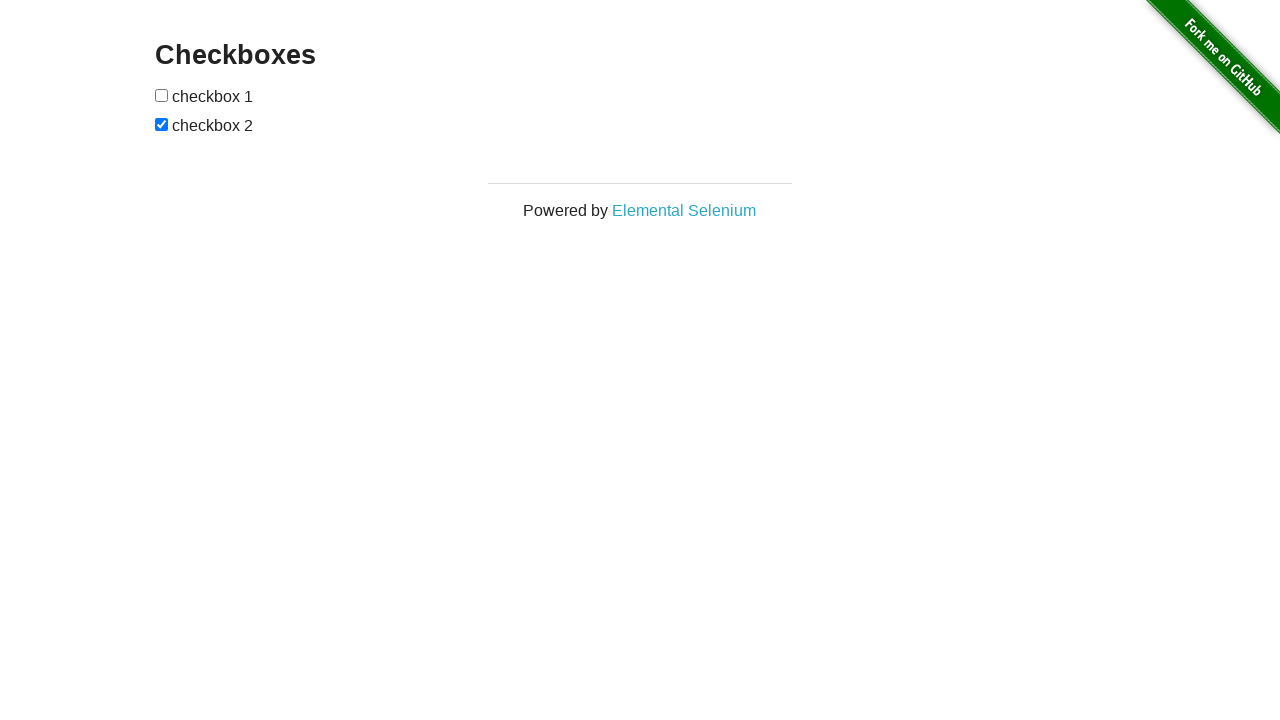

Checkboxes heading is visible
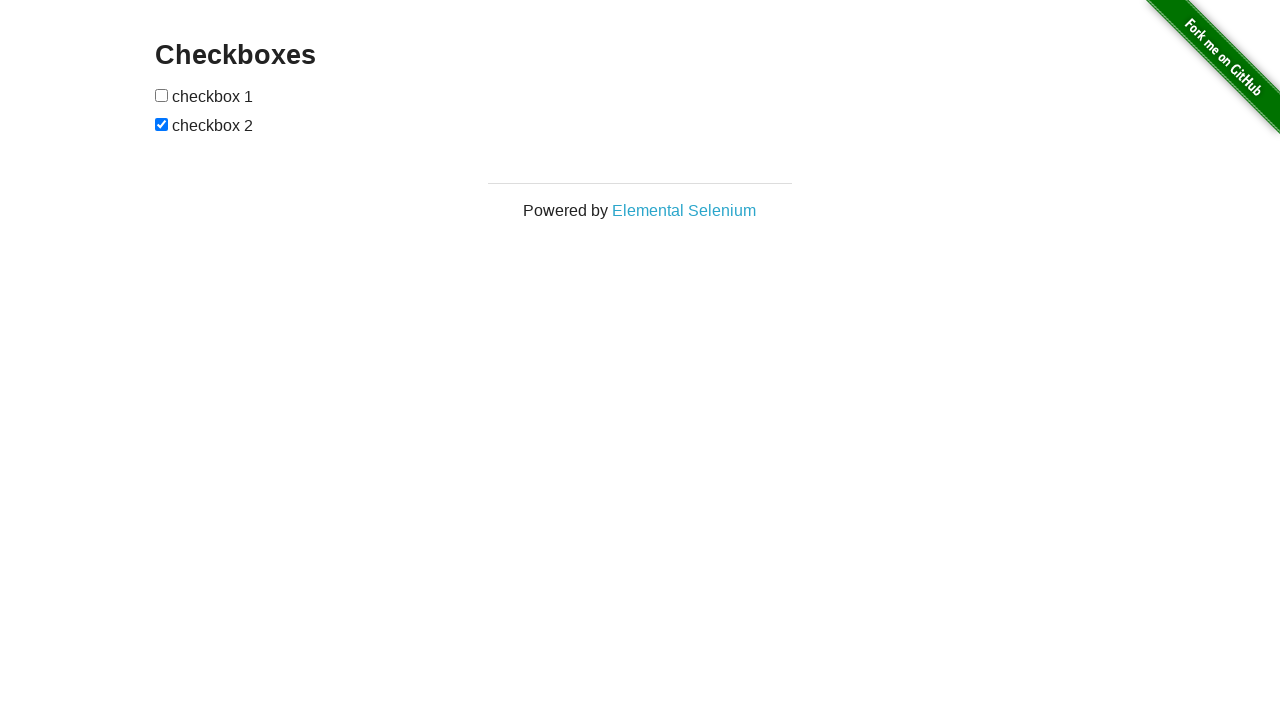

Located first checkbox element
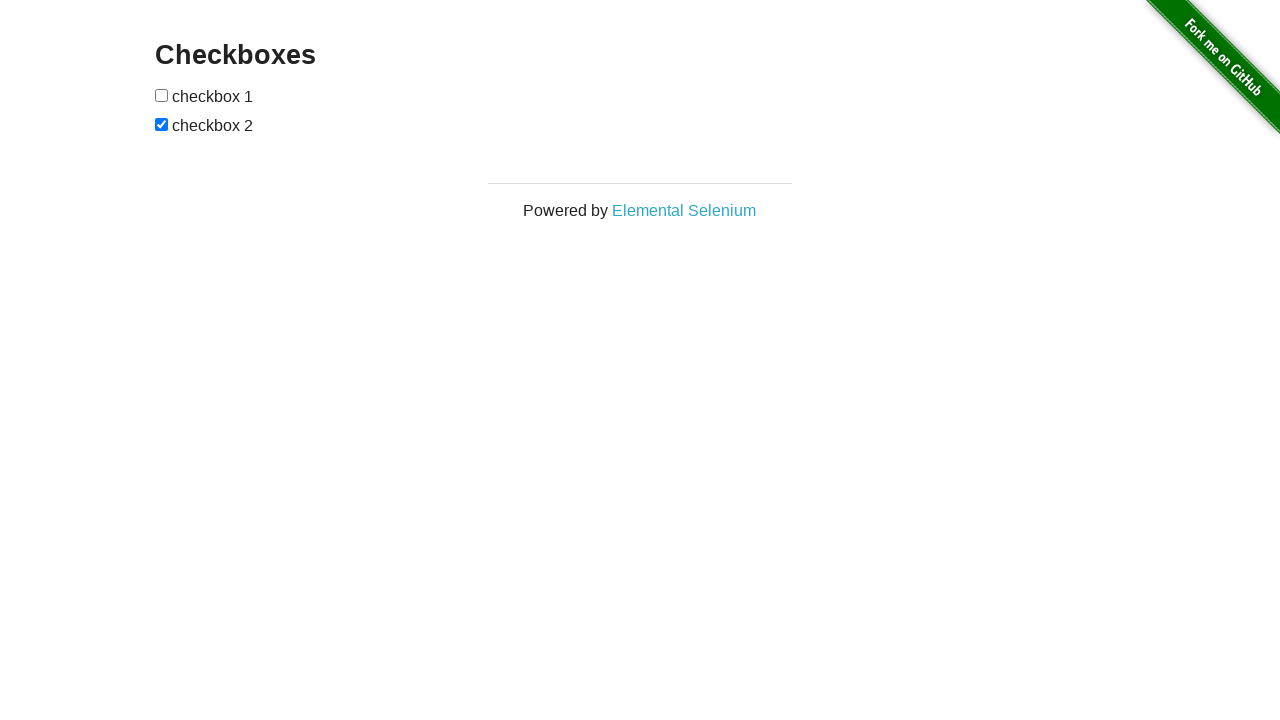

First checkbox was unchecked, now checked it at (162, 95) on #checkboxes input:nth-child(1)
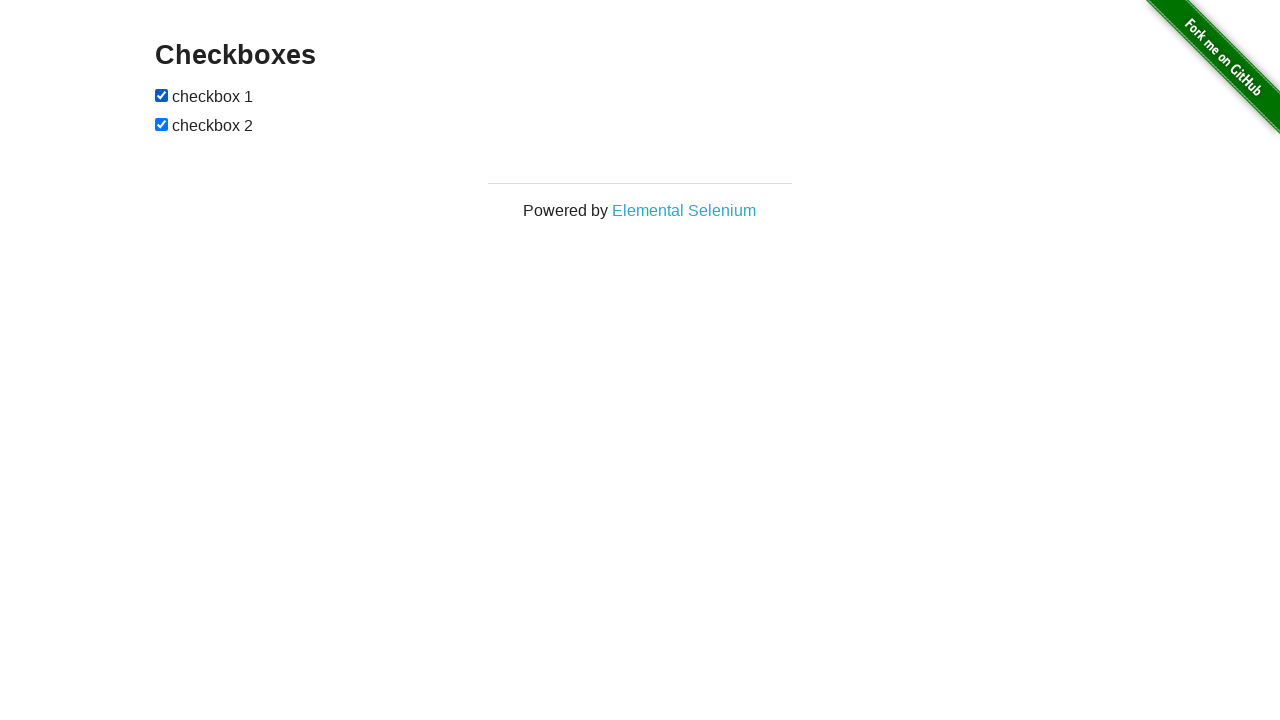

Located second checkbox element
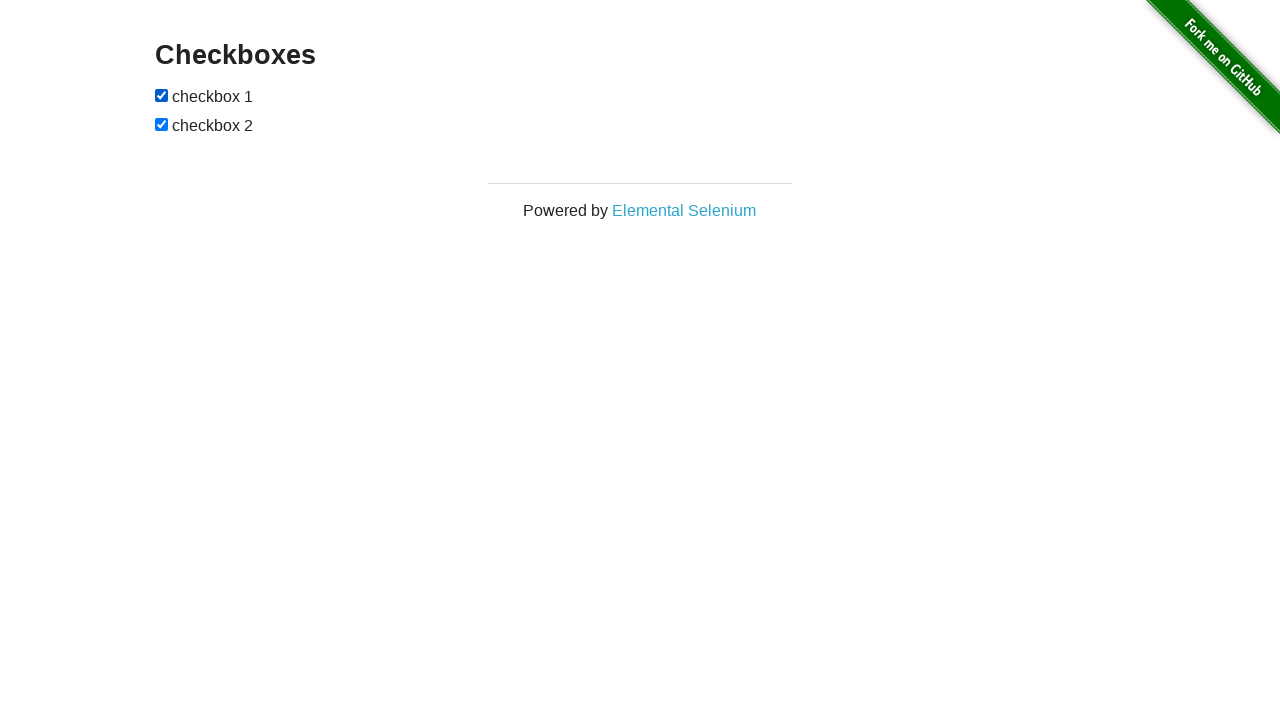

Second checkbox was checked, now unchecked it at (162, 124) on #checkboxes input:nth-child(3)
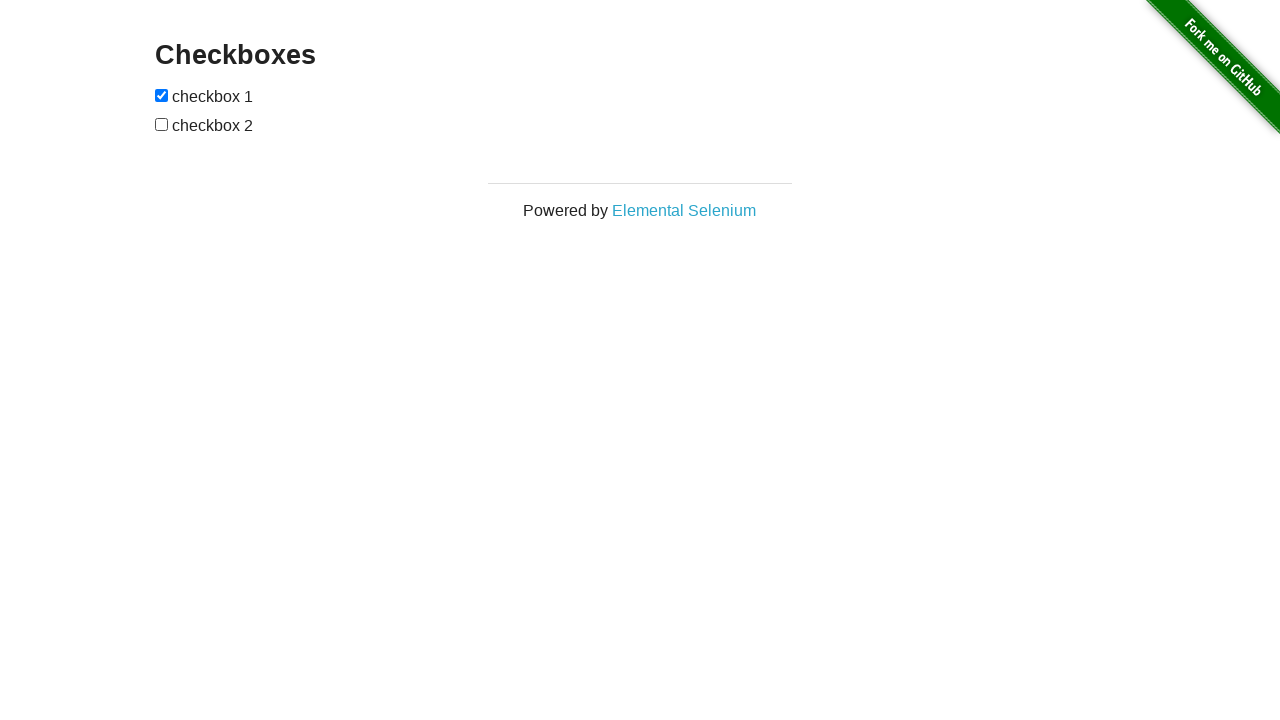

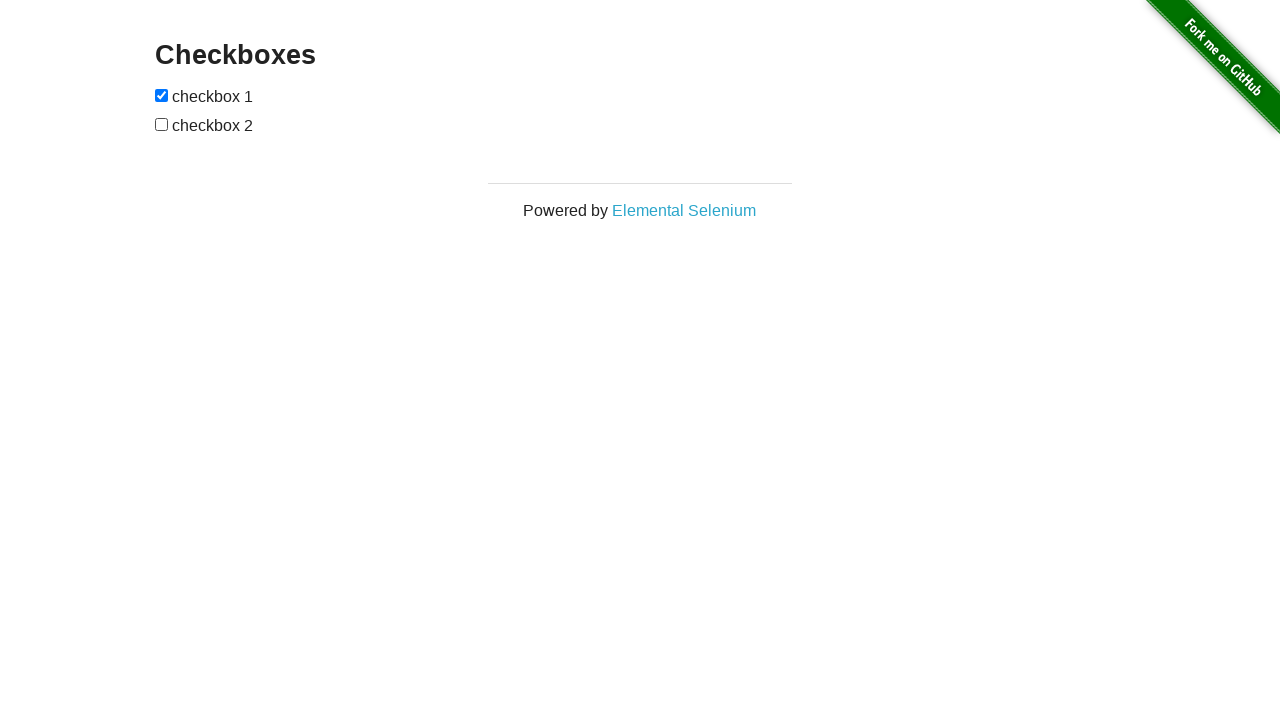